Tests that entering text instead of a number in the input field shows an appropriate error message

Starting URL: https://kristinek.github.io/site/tasks/enter_a_number

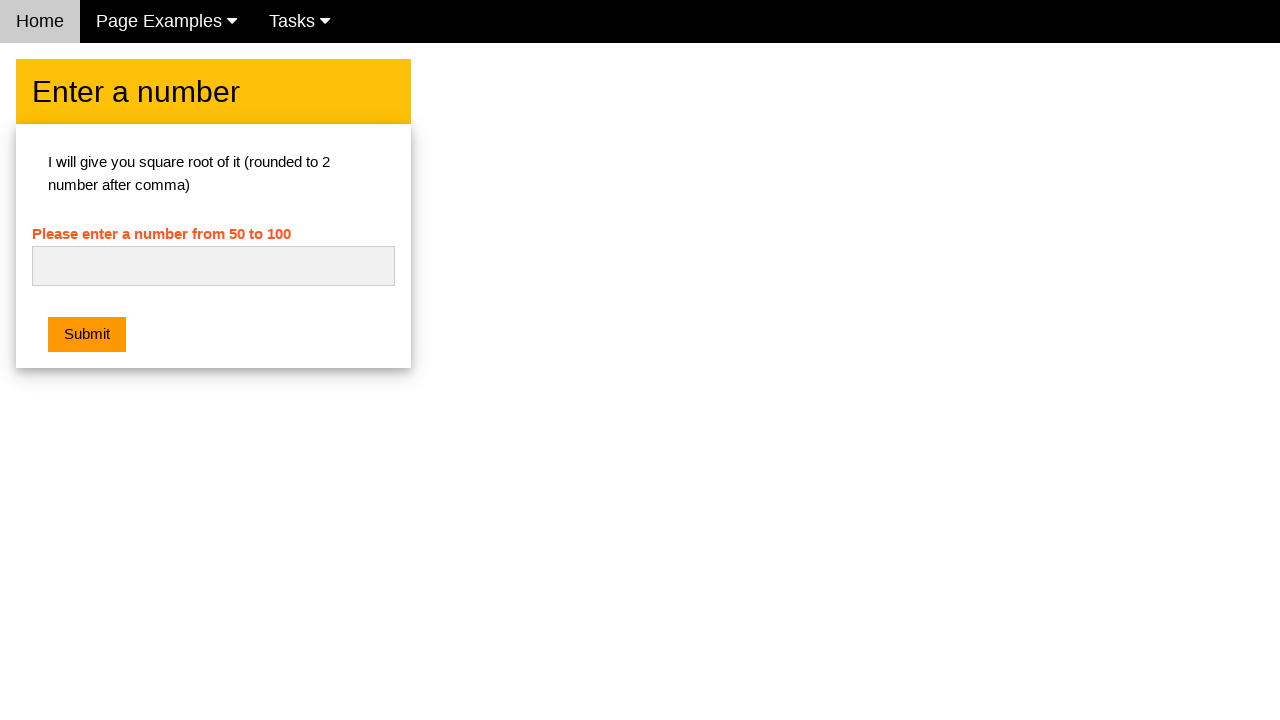

Entered text 'abc' into the number input field on input[type='number'], input#numb, input[name='number']
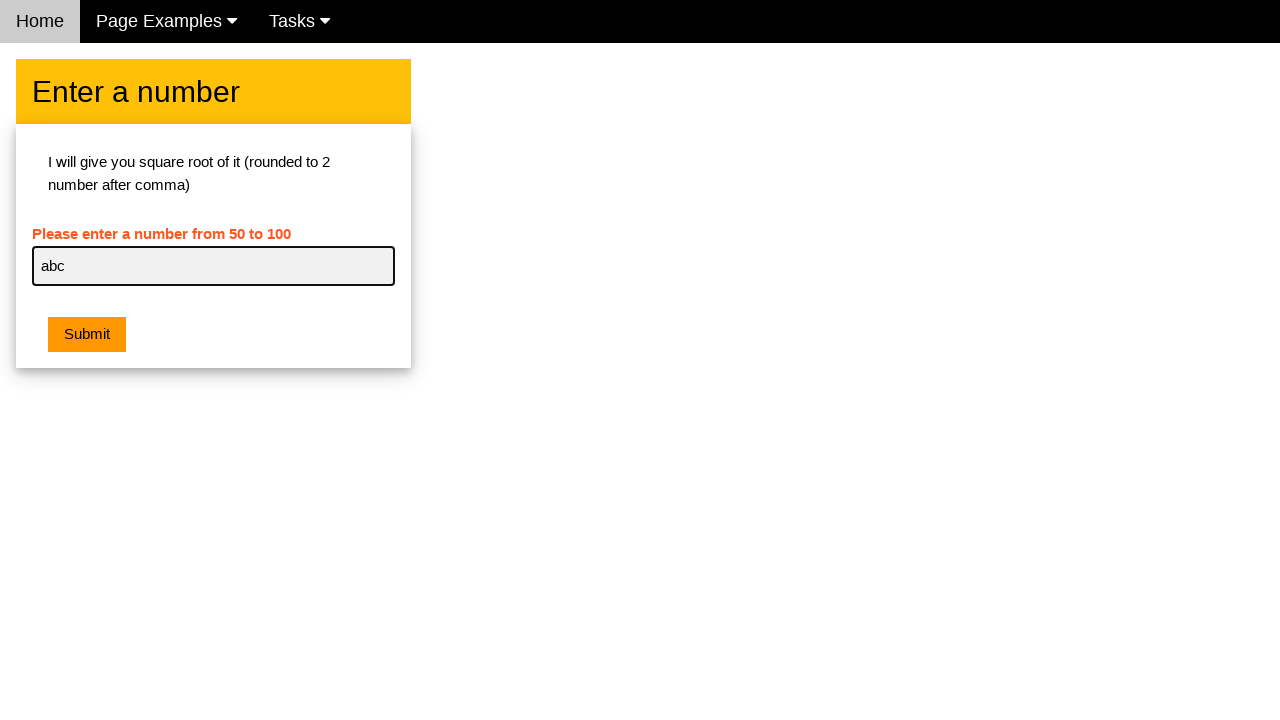

Clicked the submit button at (87, 335) on button[type='submit'], input[type='submit'], button:has-text('Submit')
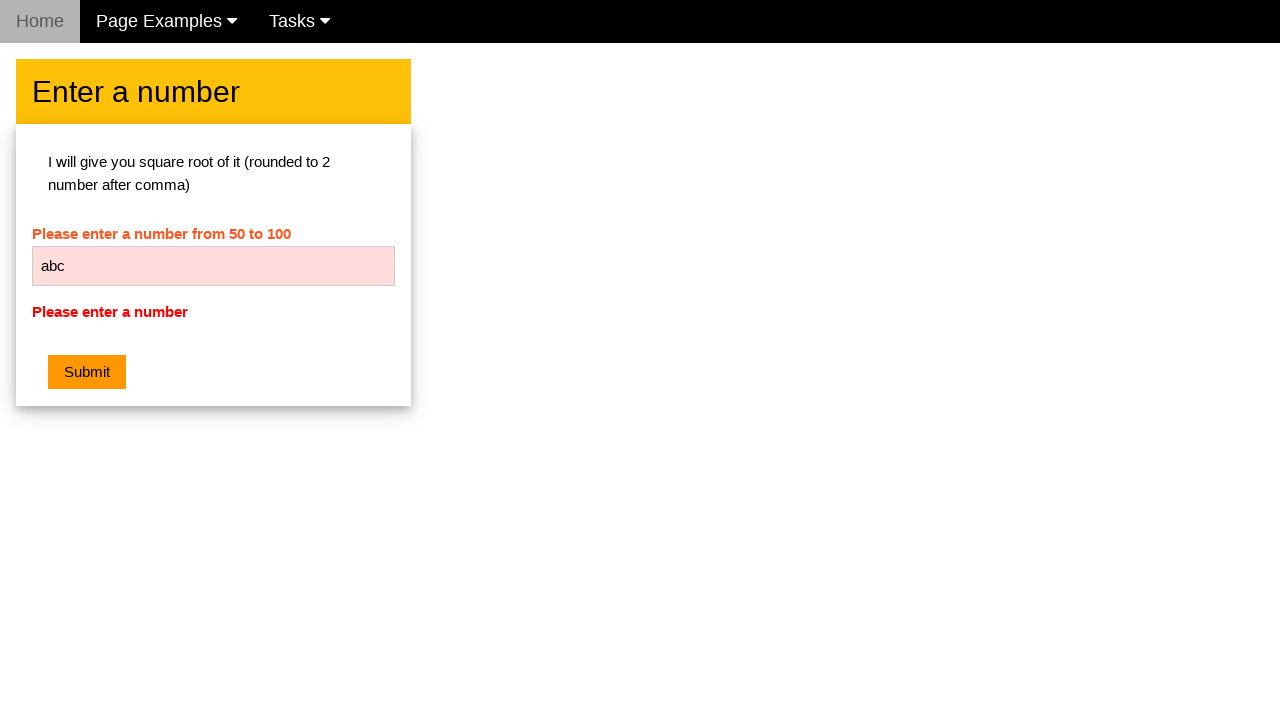

Error message displayed after submitting invalid text input
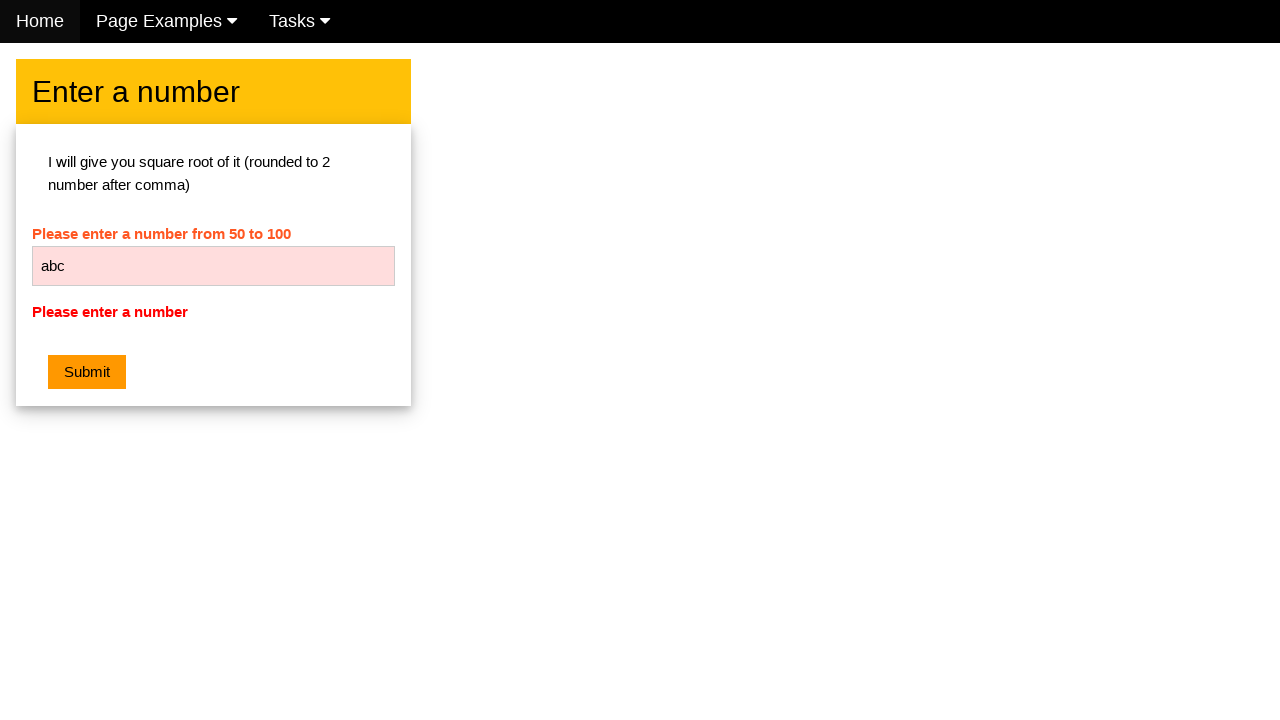

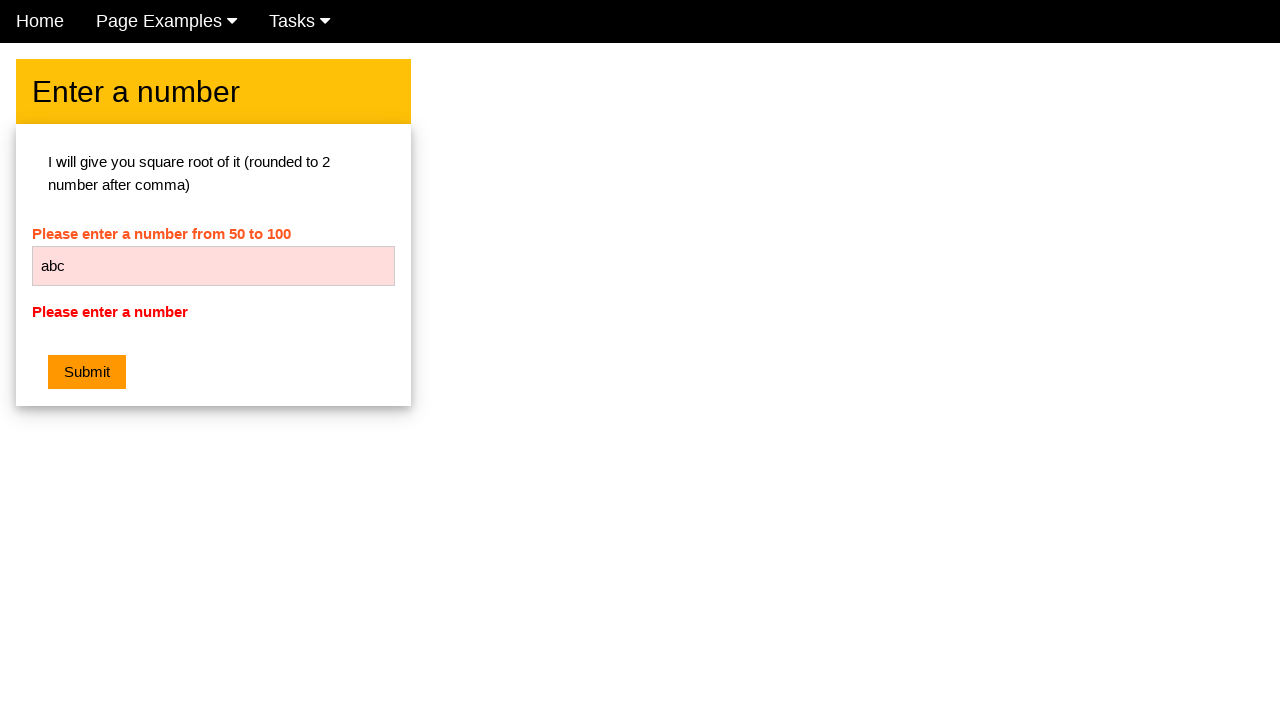